Tests username field validation with uppercase characters length greater than 50.

Starting URL: https://buggy.justtestit.org/register

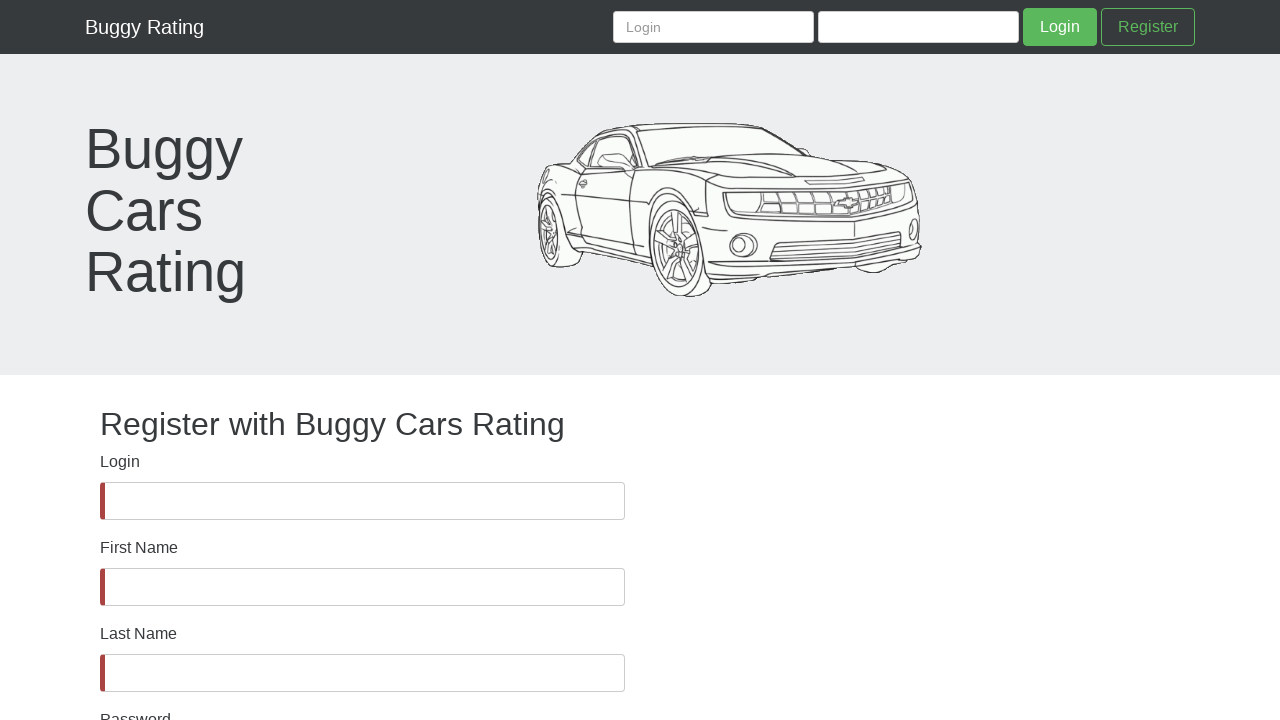

Username field is visible
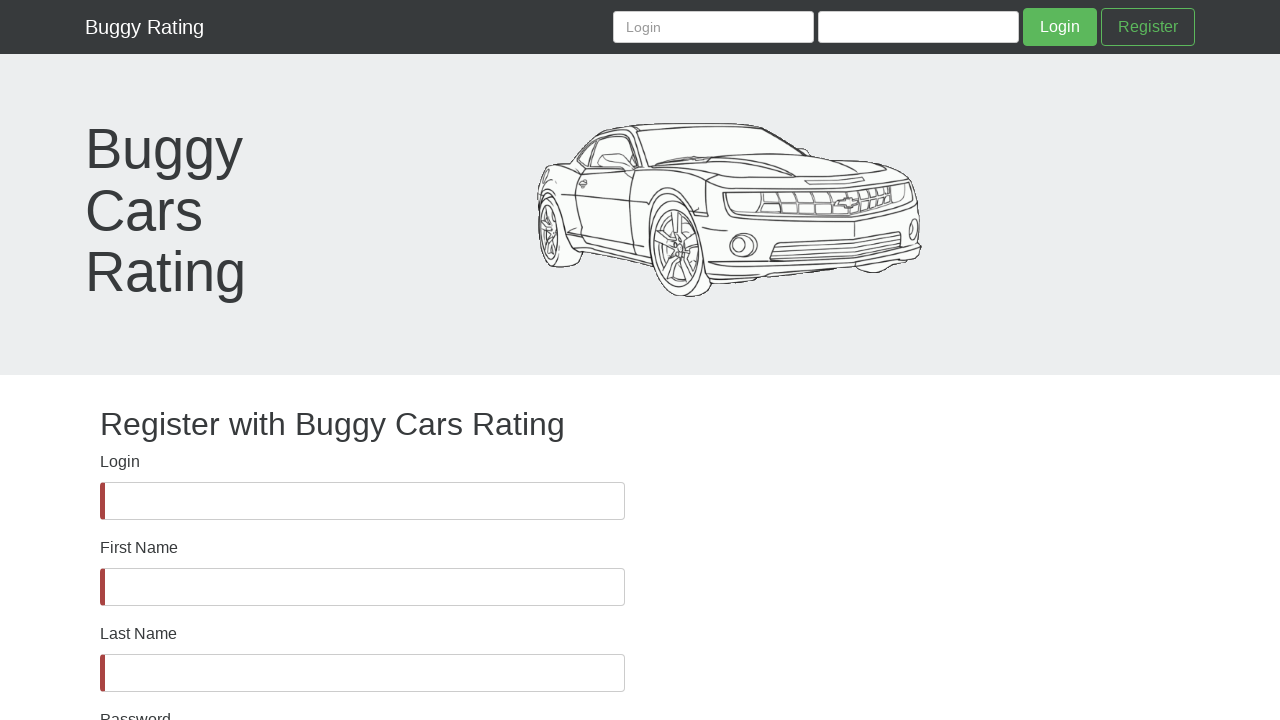

Filled username field with 72 uppercase characters (greater than 50 character limit) on #username
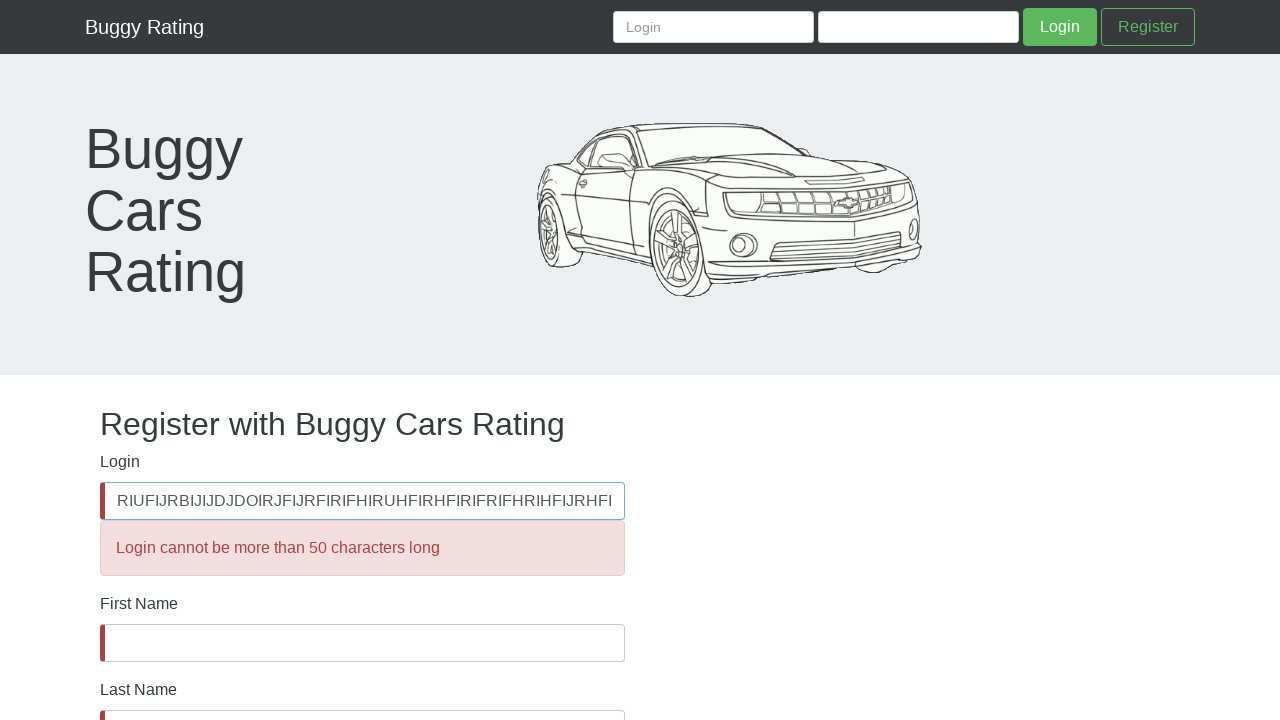

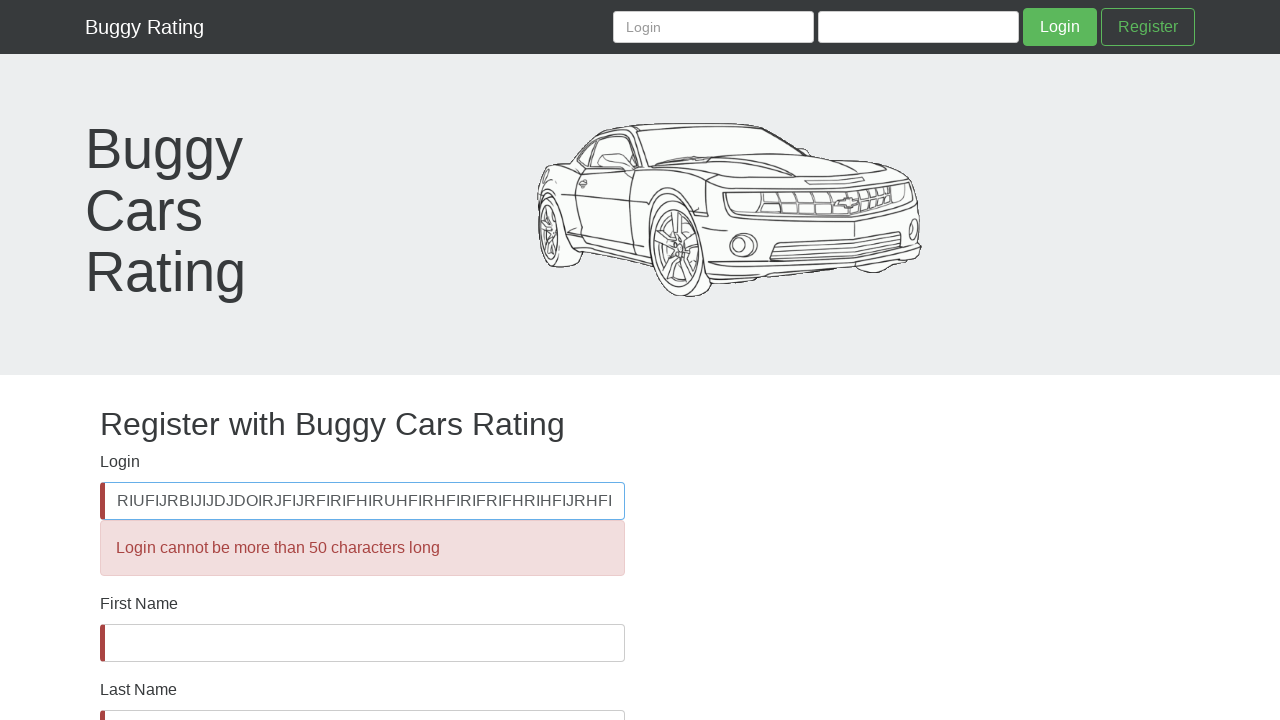